Tests drag-and-drop functionality by dragging element A to element B position

Starting URL: http://the-internet.herokuapp.com/drag_and_drop

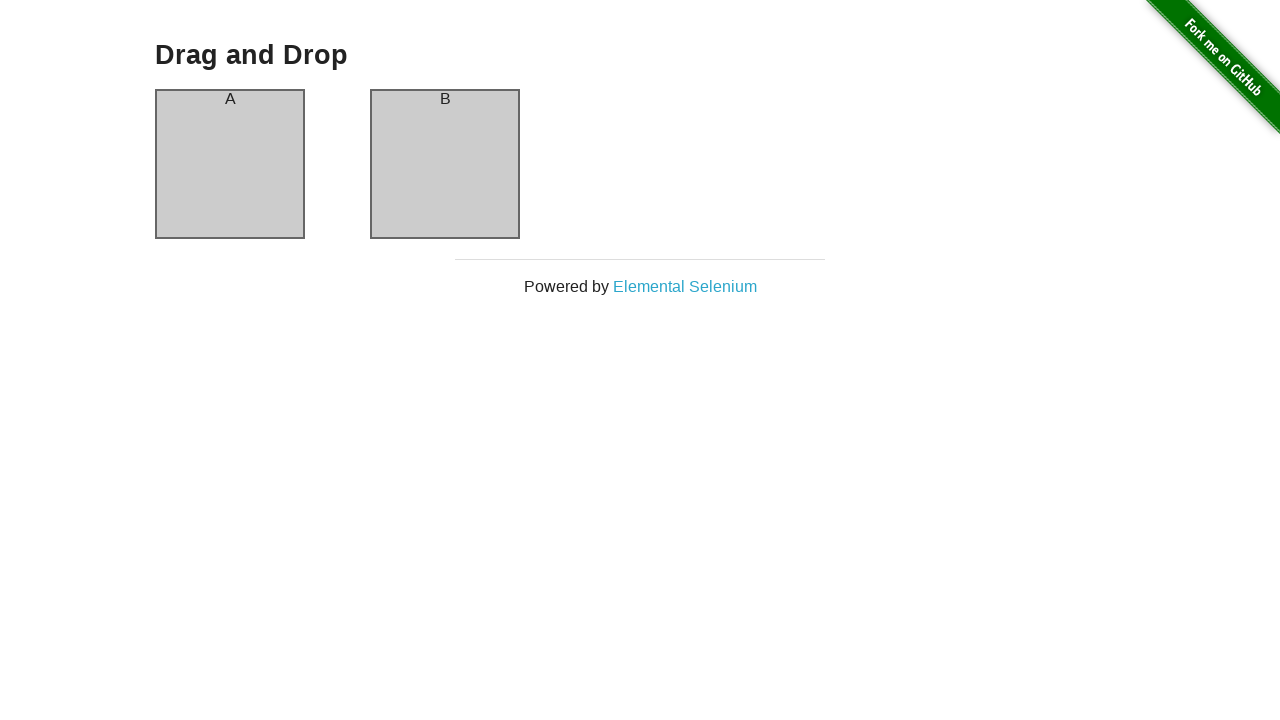

Located source element (column-a) for drag operation
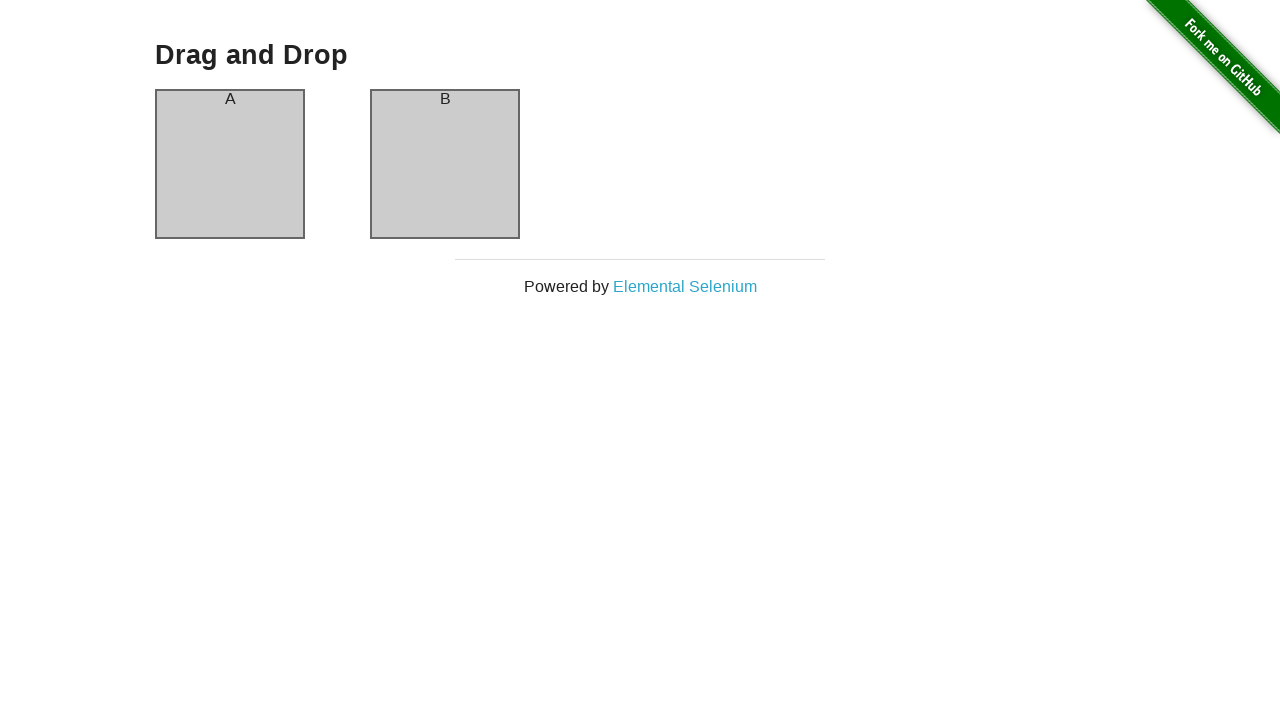

Located target element (column-b) for drop operation
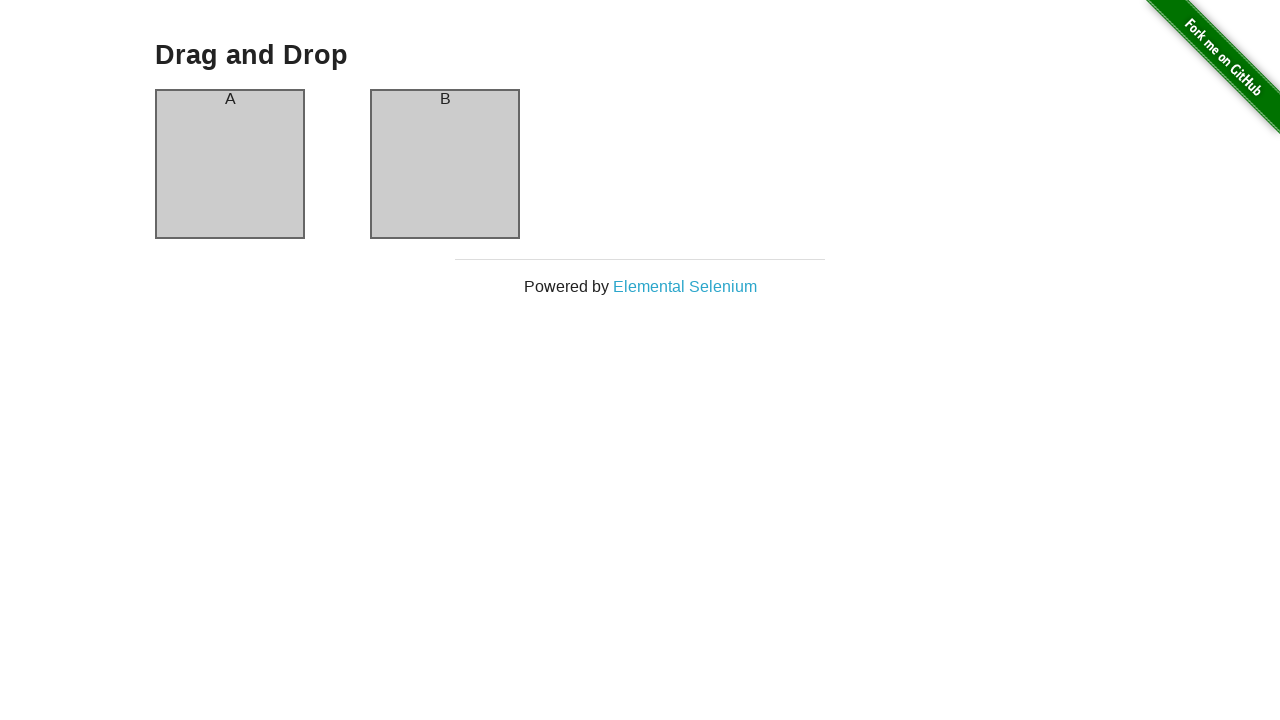

Dragged element A to element B position at (445, 164)
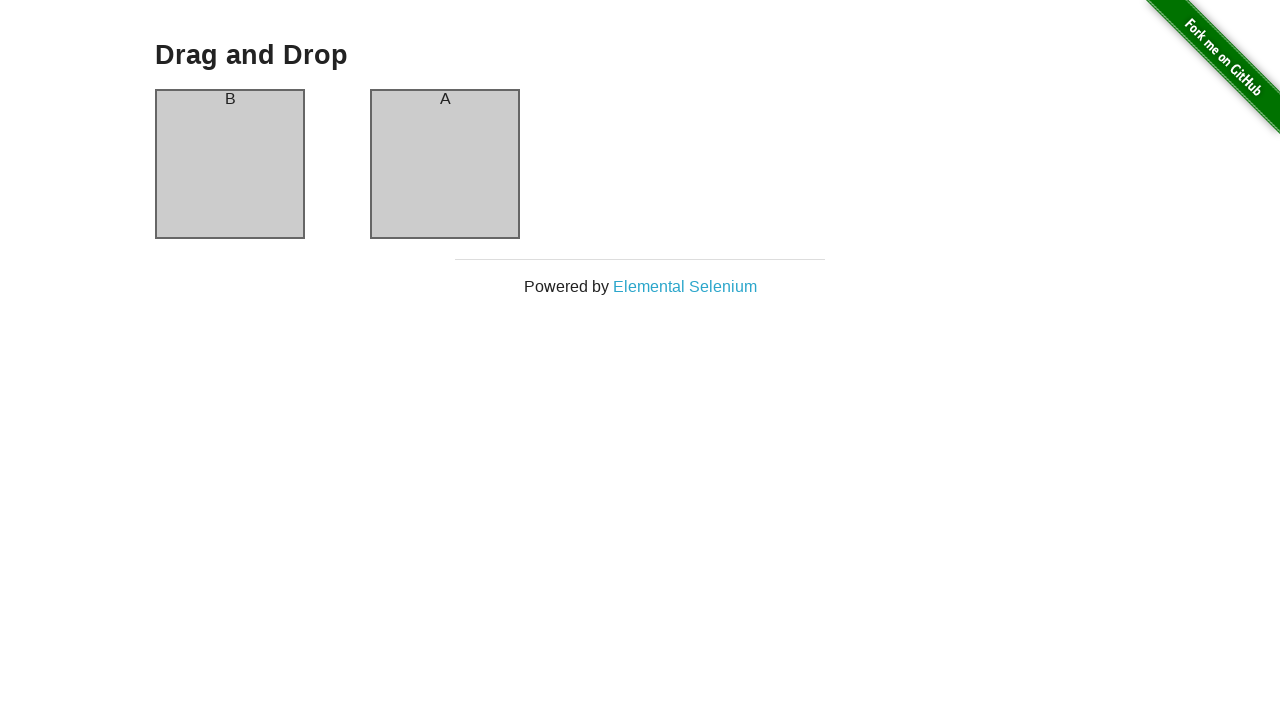

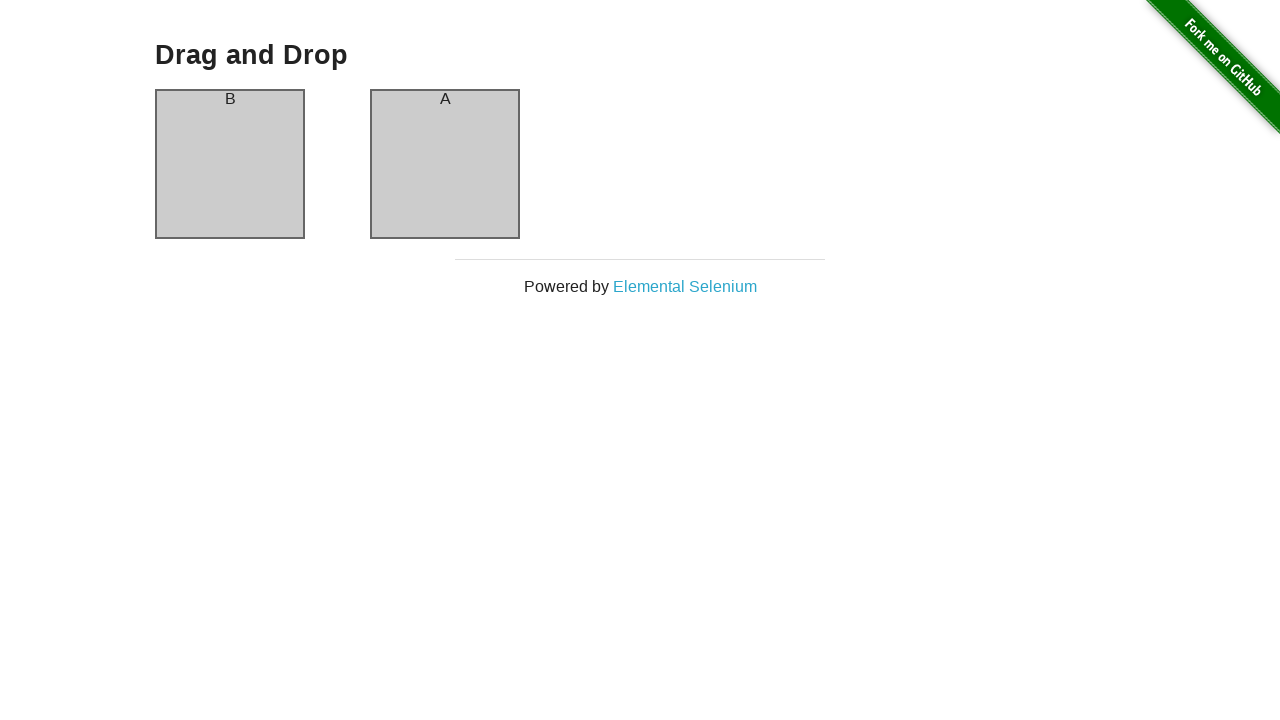